Navigates to the Team page and verifies that the three creator names (Oliver Schade, Gregor Scheithauer, Stefan Scheler) are displayed correctly

Starting URL: http://www.99-bottles-of-beer.net/

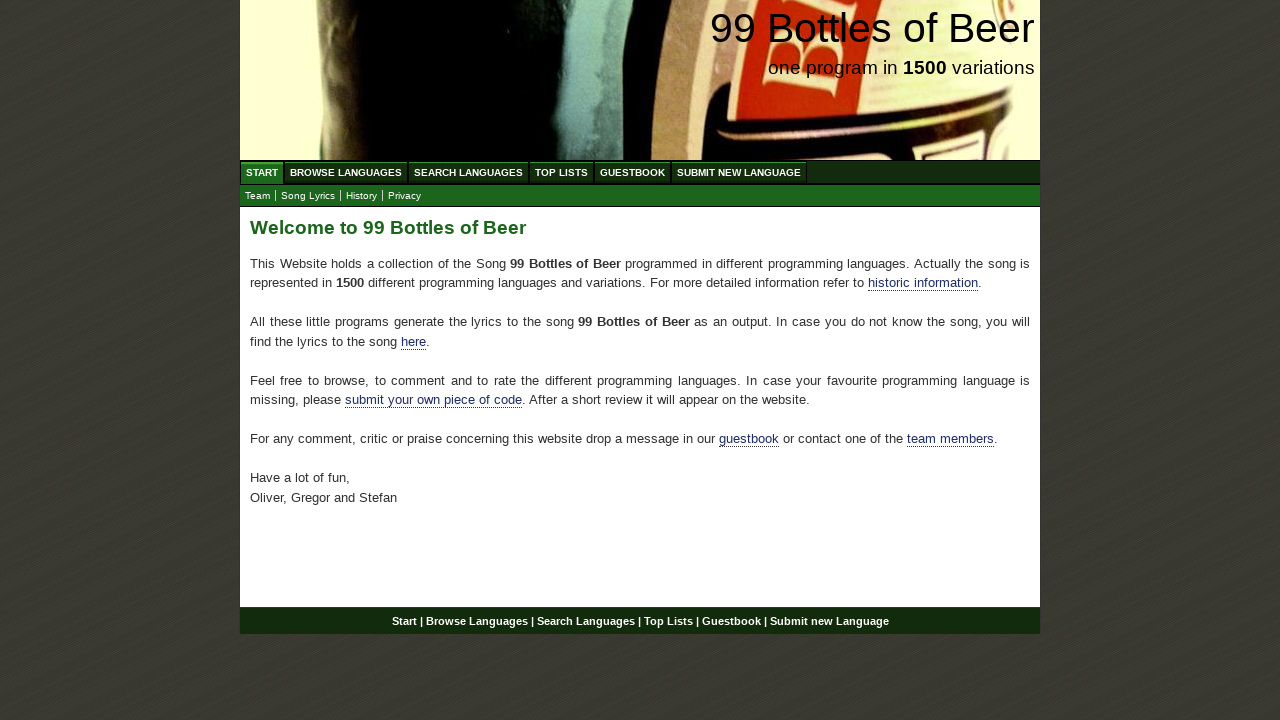

Clicked on the Team link in the navigation menu at (258, 196) on a[href='team.html']
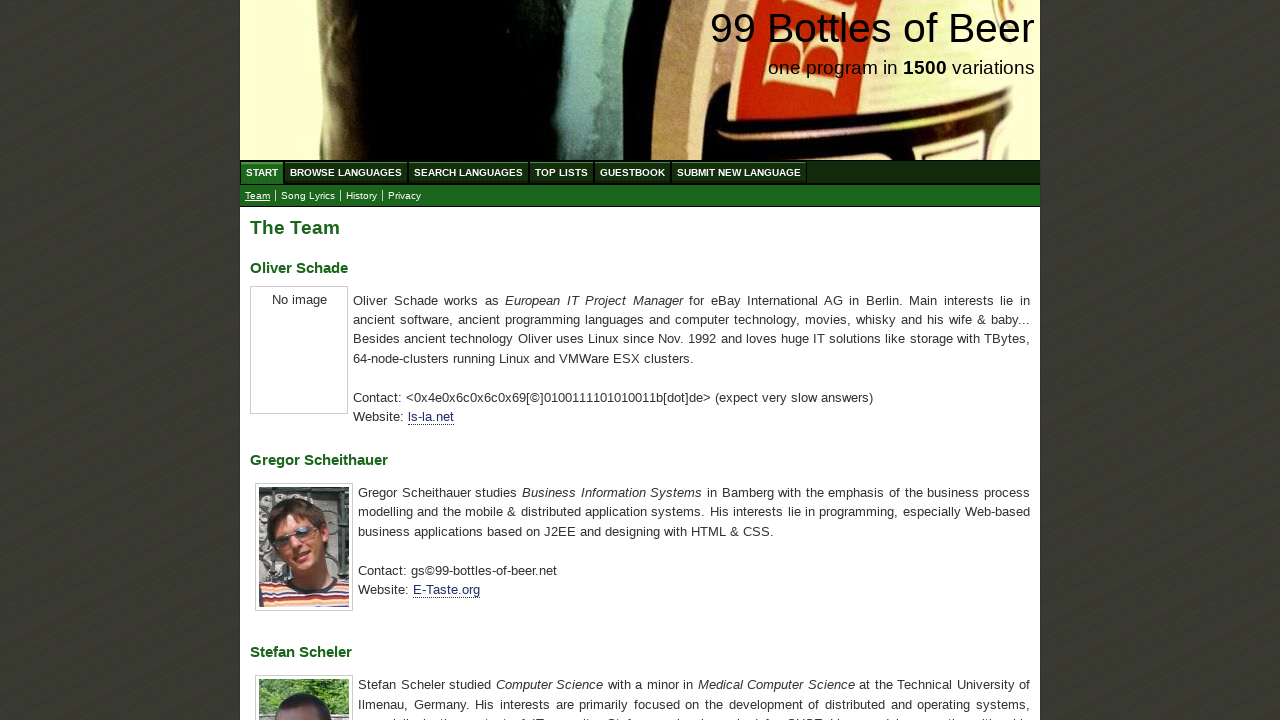

Team page loaded and main content with creator names is visible
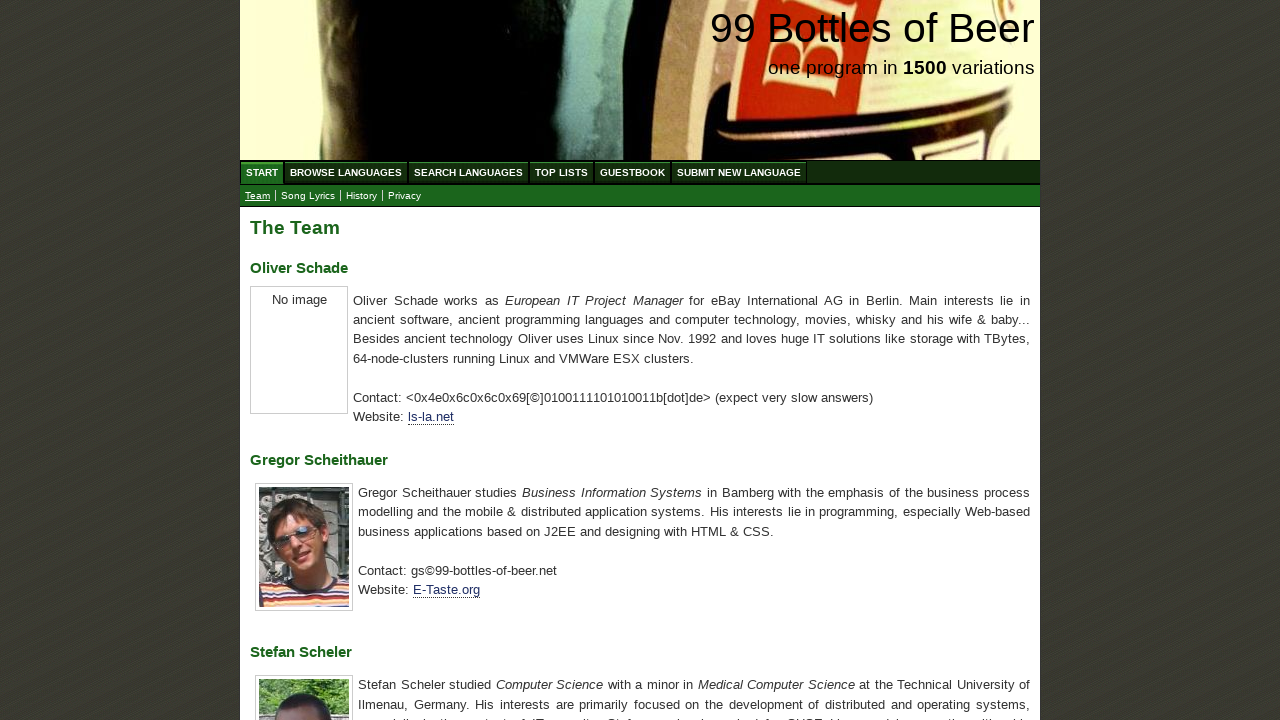

Verified first creator name 'Oliver Schade' is displayed correctly
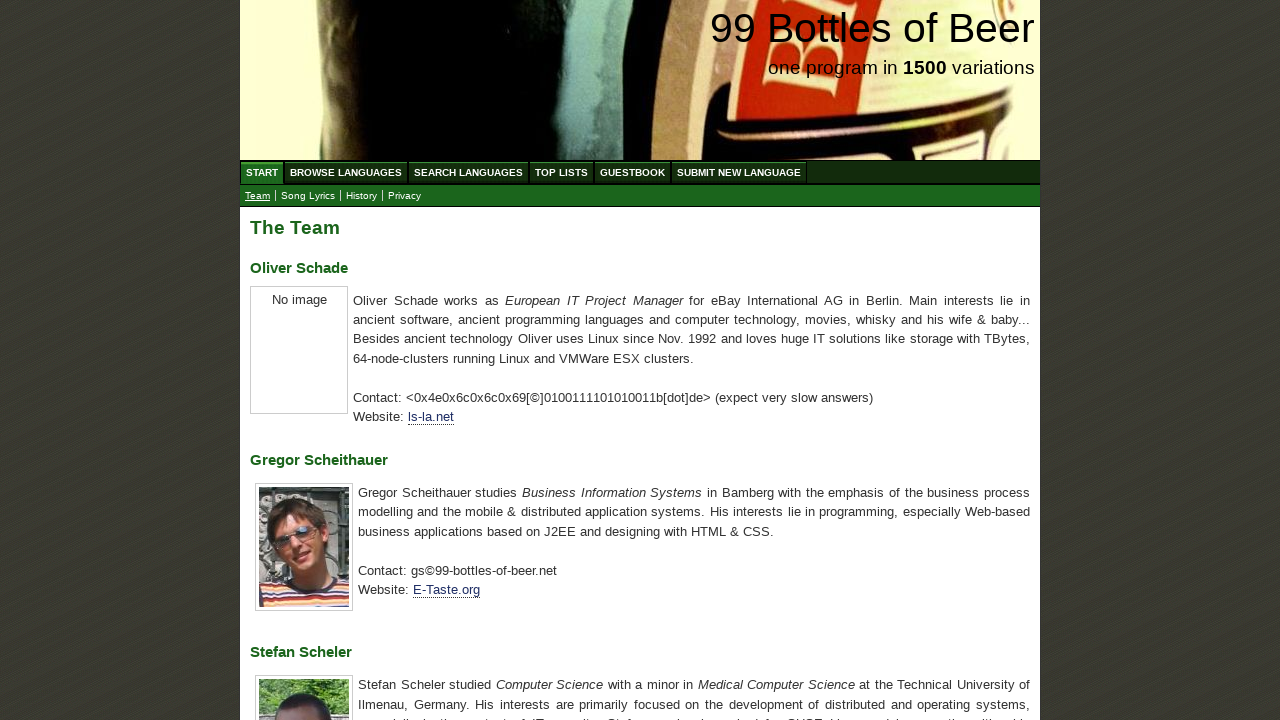

Verified second creator name 'Gregor Scheithauer' is displayed correctly
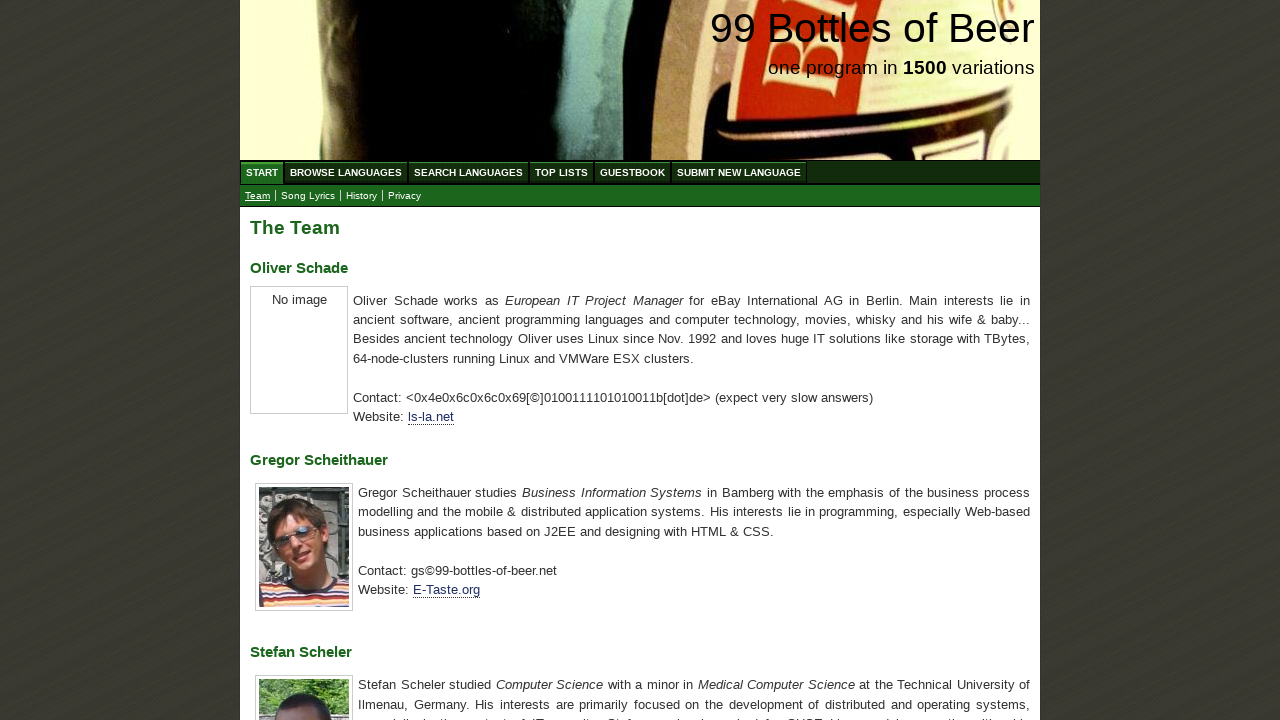

Verified third creator name 'Stefan Scheler' is displayed correctly
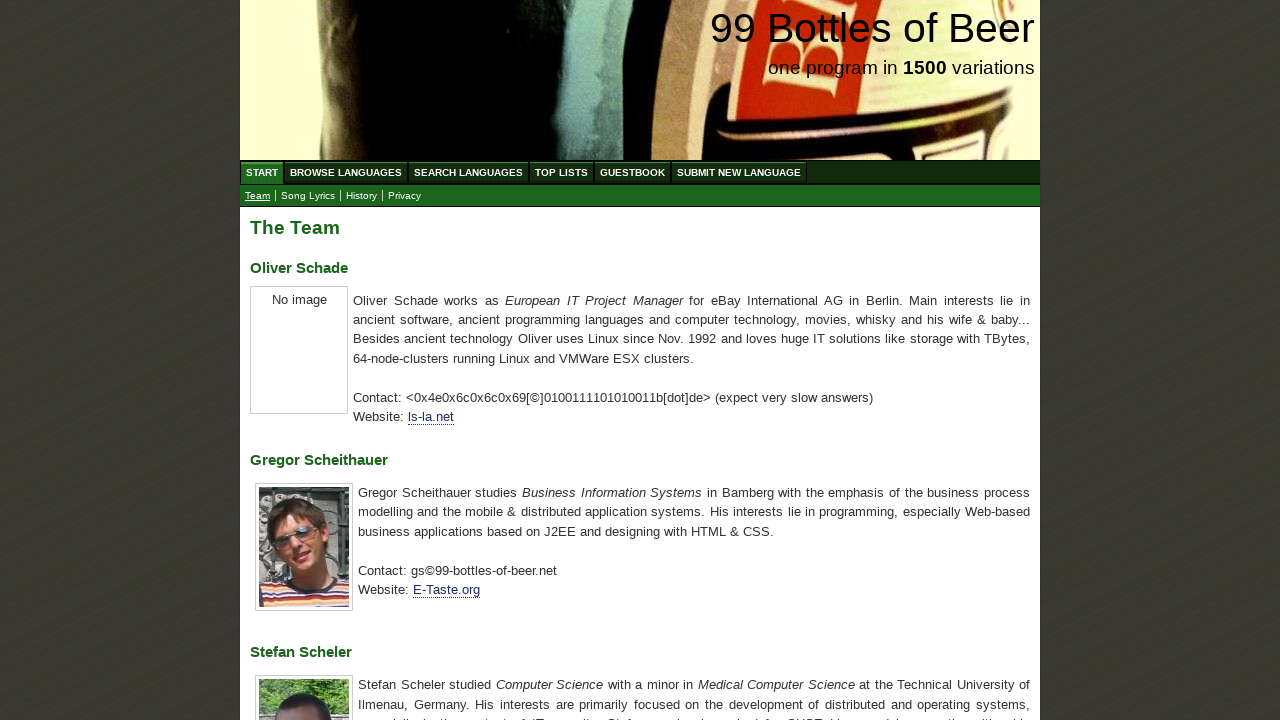

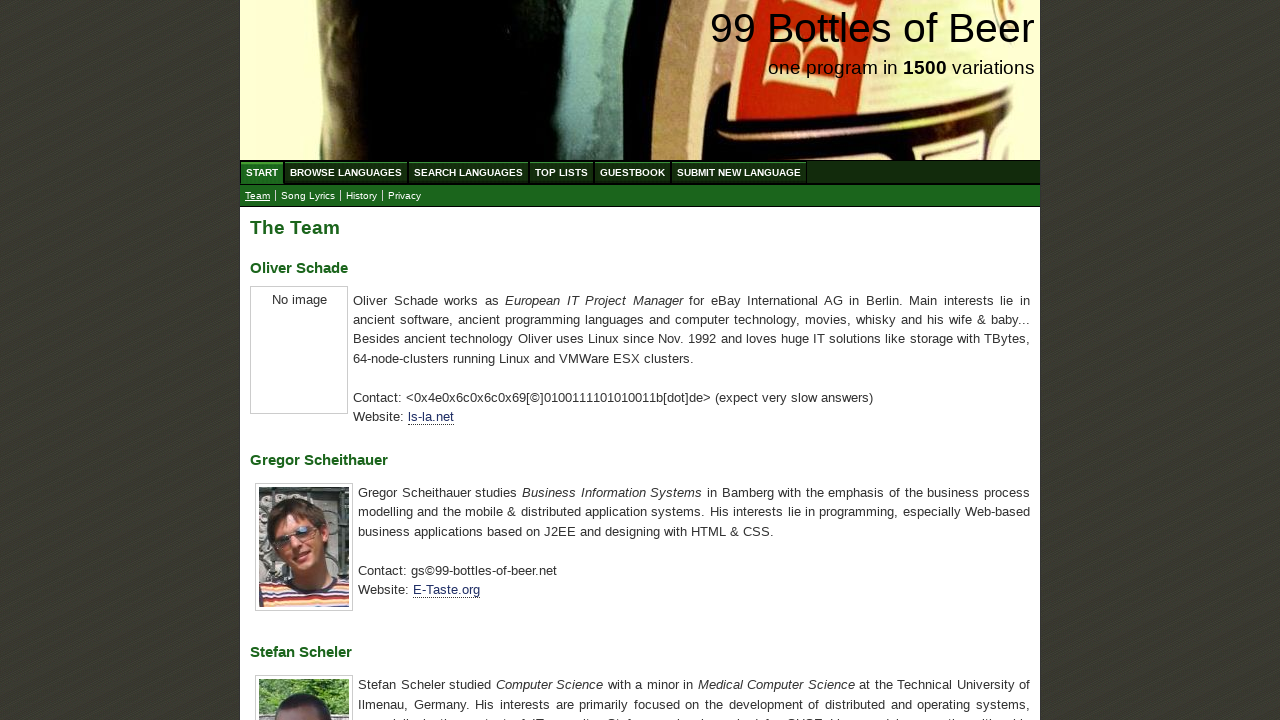